Tests JavaScript confirmation alert handling by clicking a button to trigger a confirmation dialog, accepting it, and verifying the result message on the page.

Starting URL: http://the-internet.herokuapp.com/javascript_alerts

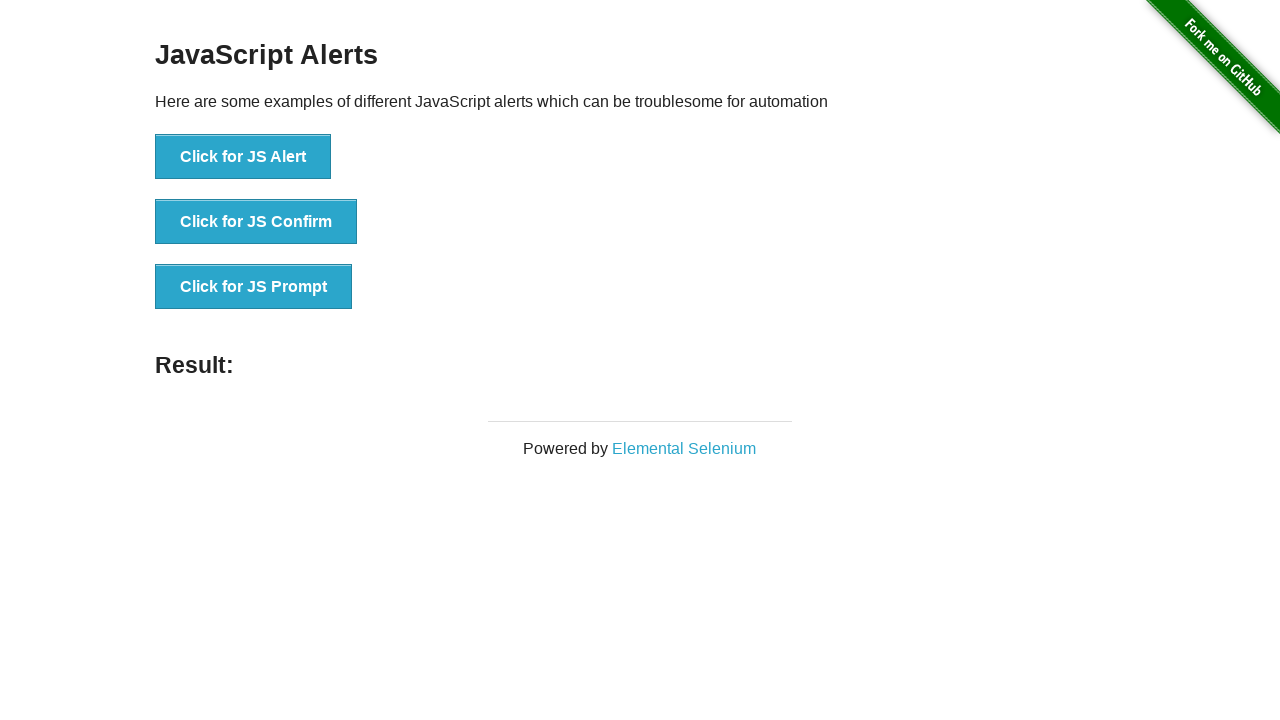

Set up dialog handler to accept confirmation alerts
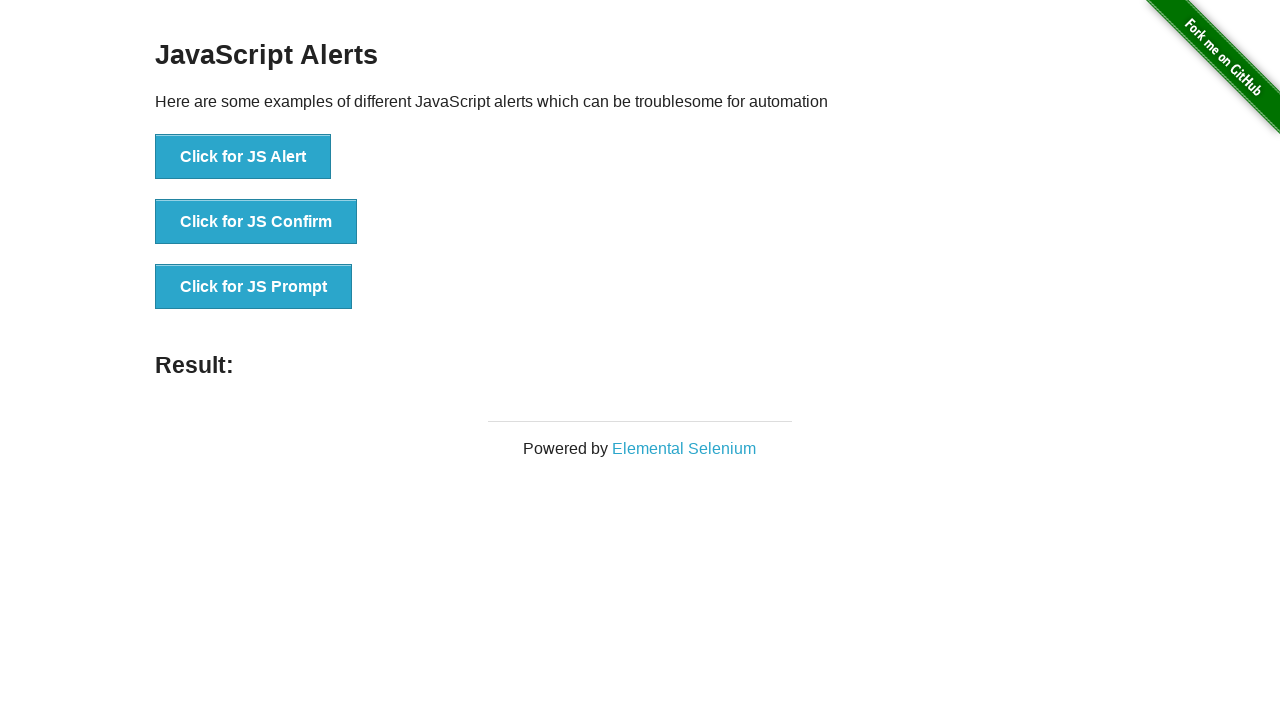

Clicked the confirmation alert button at (256, 222) on .example li:nth-child(2) button
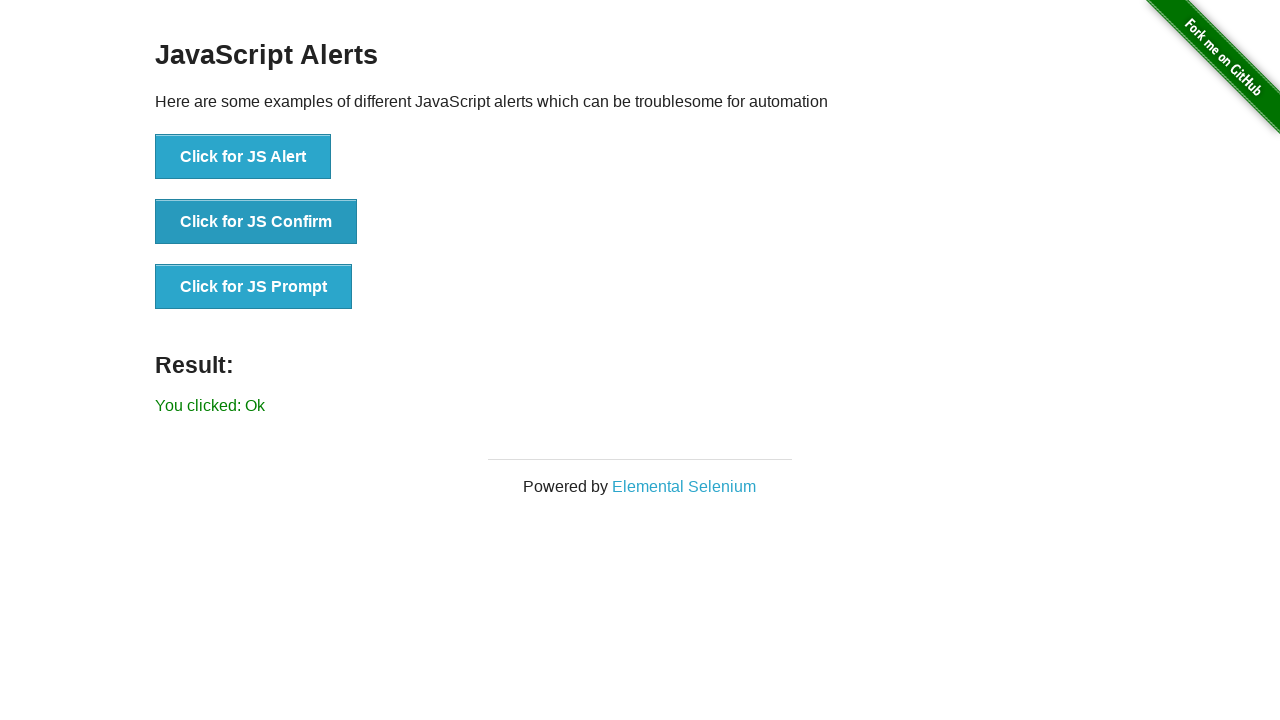

Result message element loaded after accepting alert
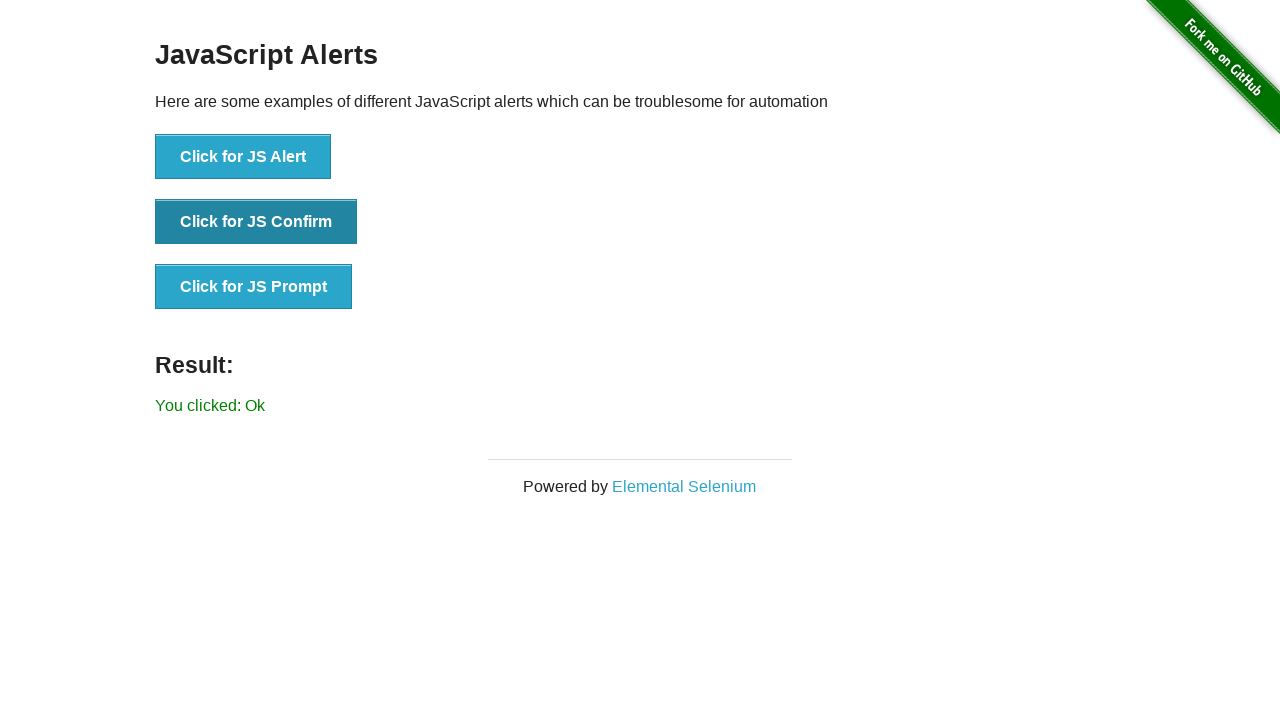

Retrieved result text from page
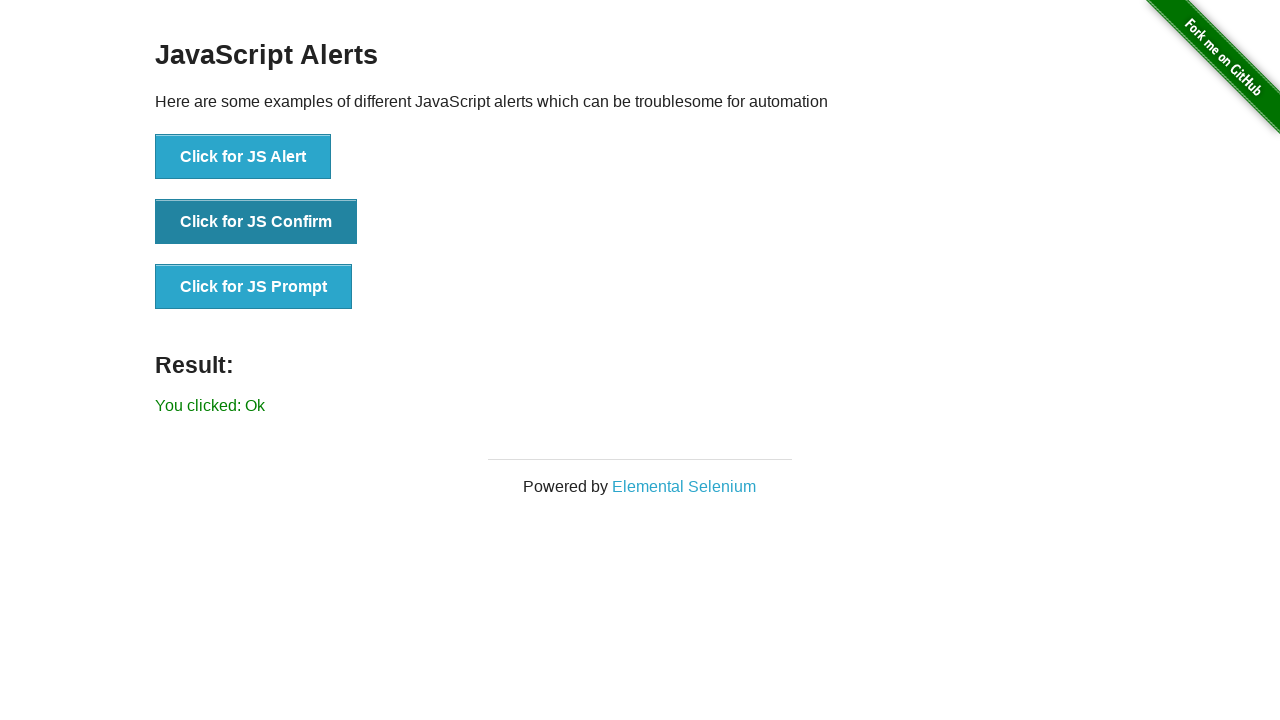

Verified result text matches 'You clicked: Ok'
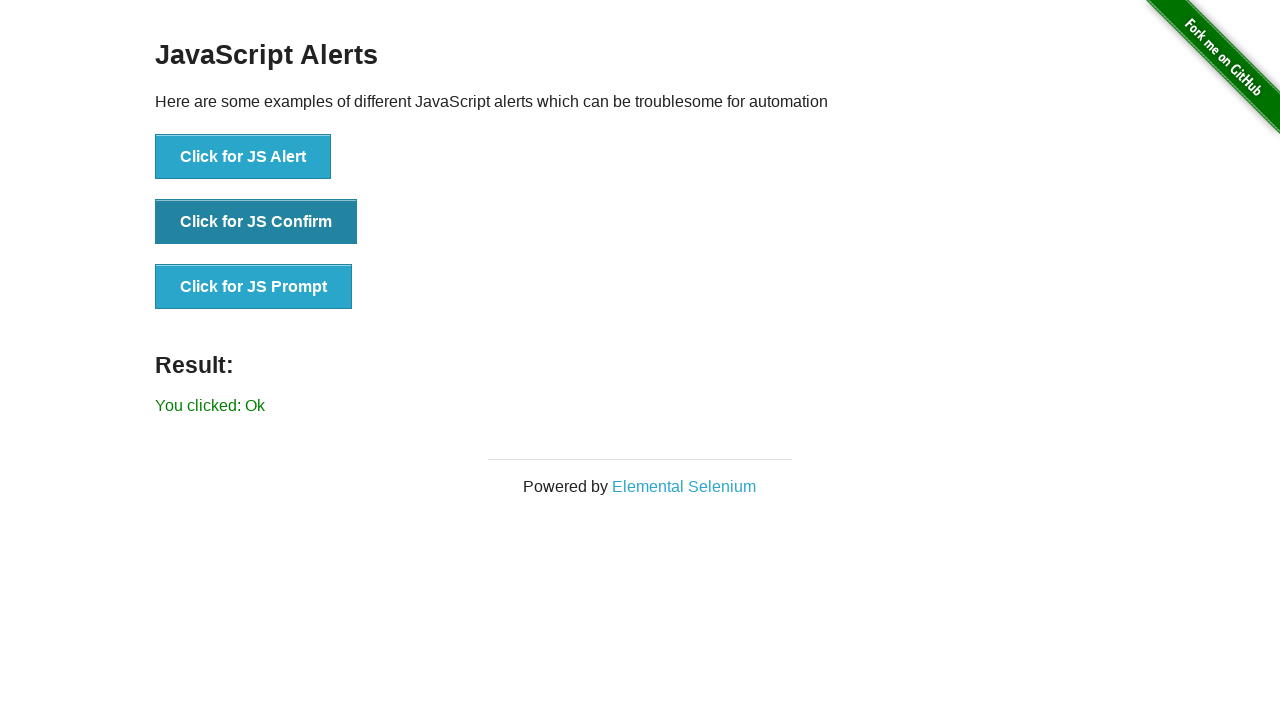

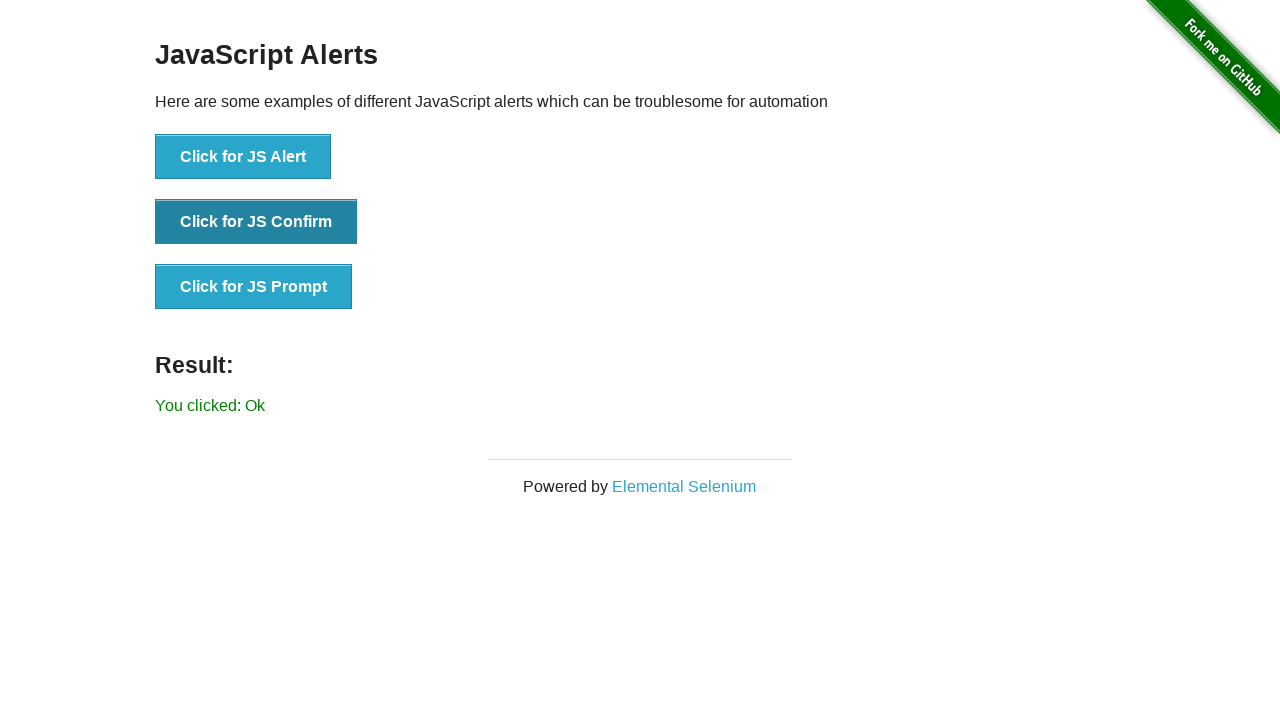